Tests that clicking on an article and then clicking the Product Design link returns to the category section

Starting URL: https://relay.prototyp.digital/category/product-design

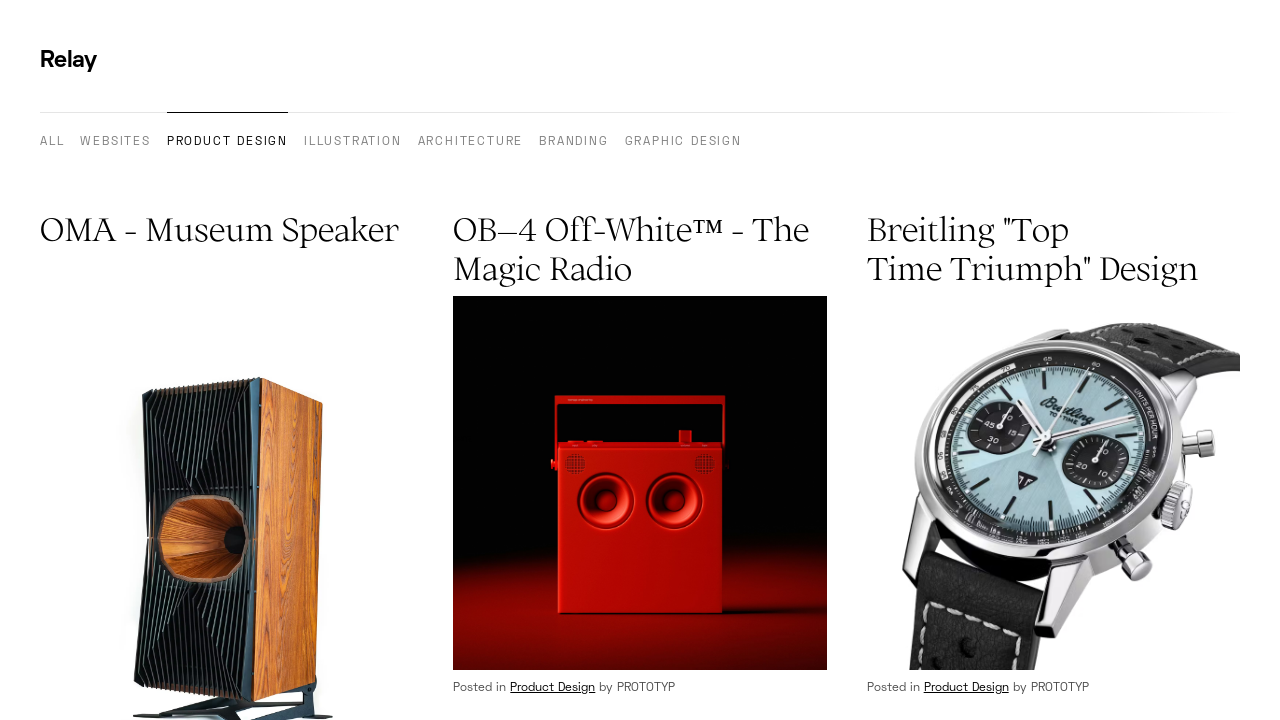

Clicked on the first article image at (227, 471) on article img >> nth=0
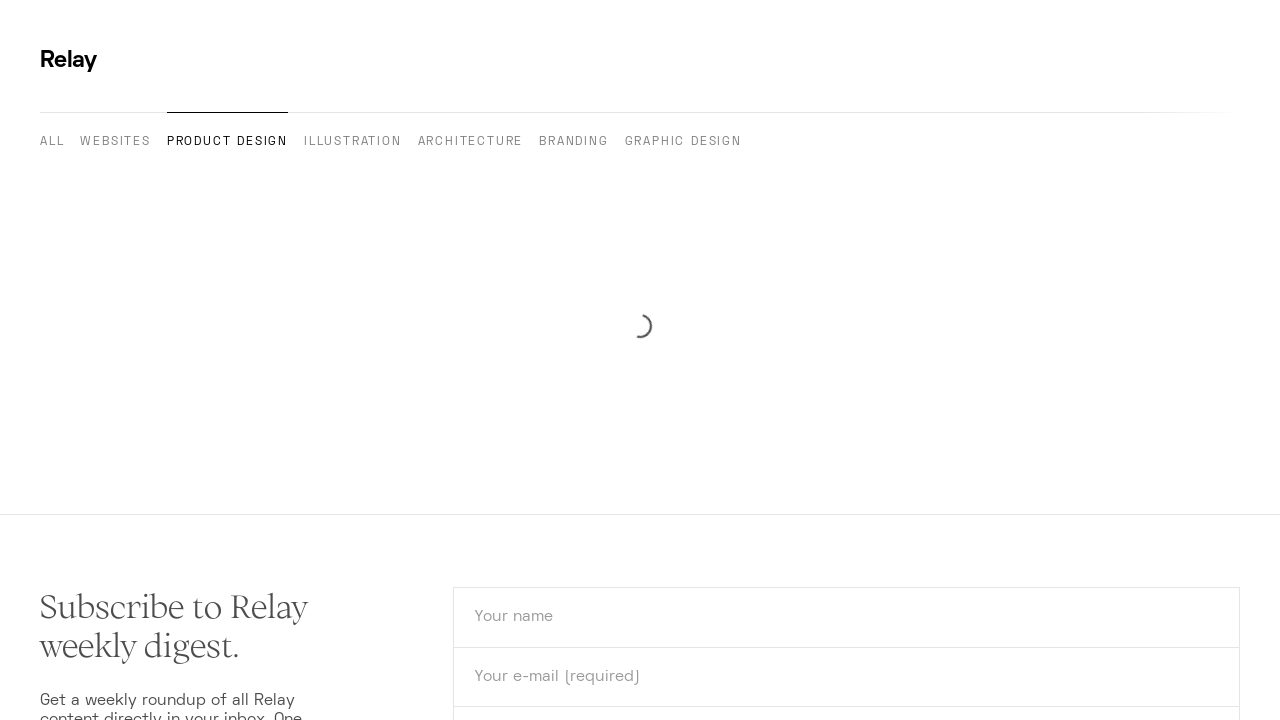

Clicked on the Product Design link to return to category at (402, 229) on internal:role=link[name="product design ⟶"i]
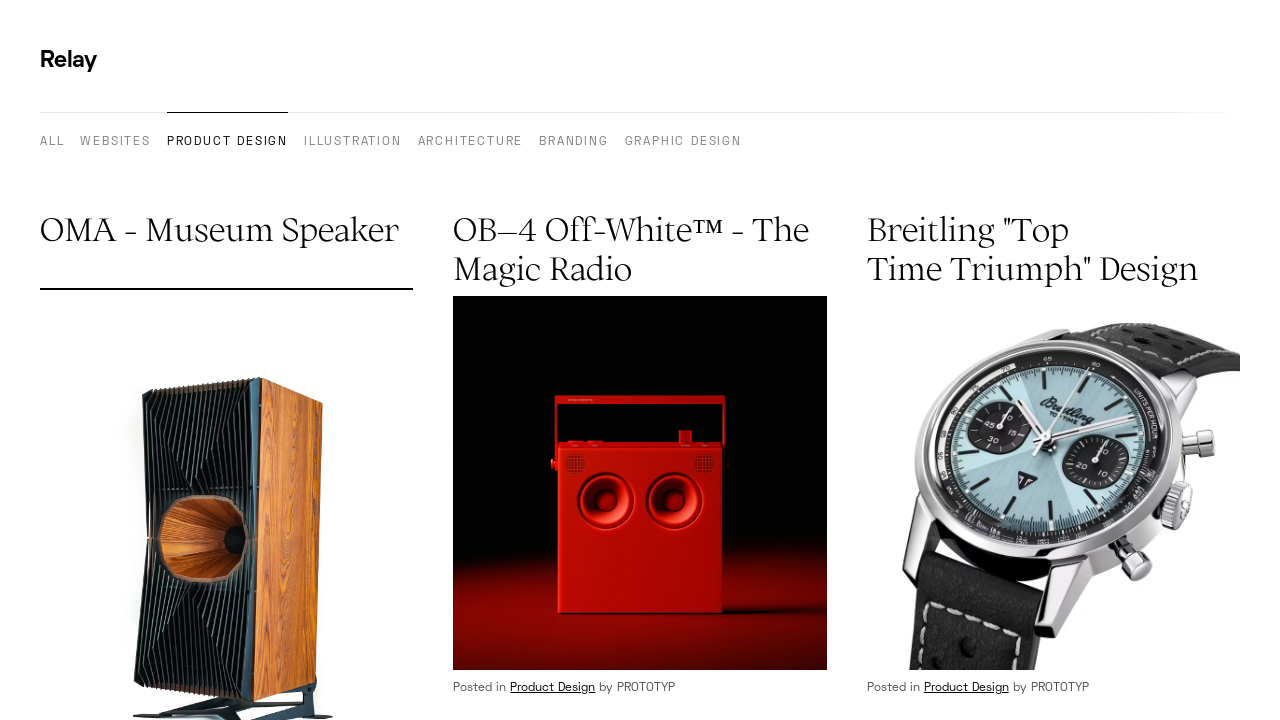

Verified navigation back to Product Design category section
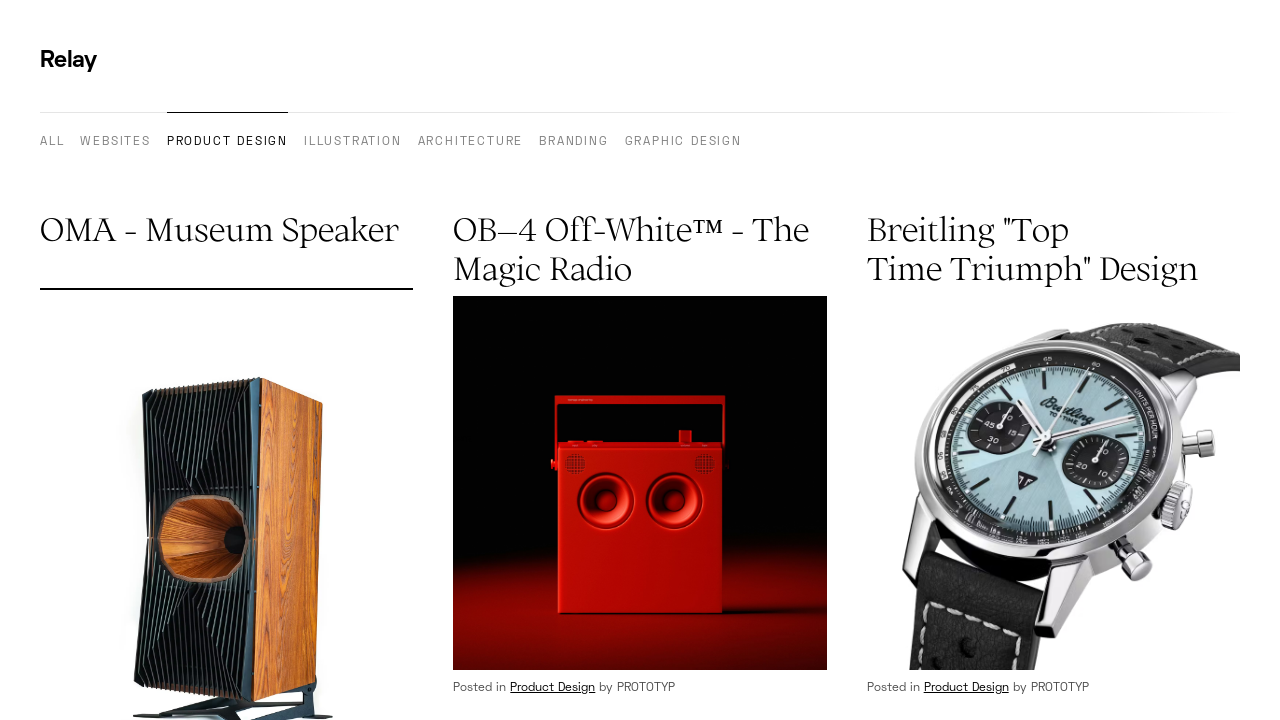

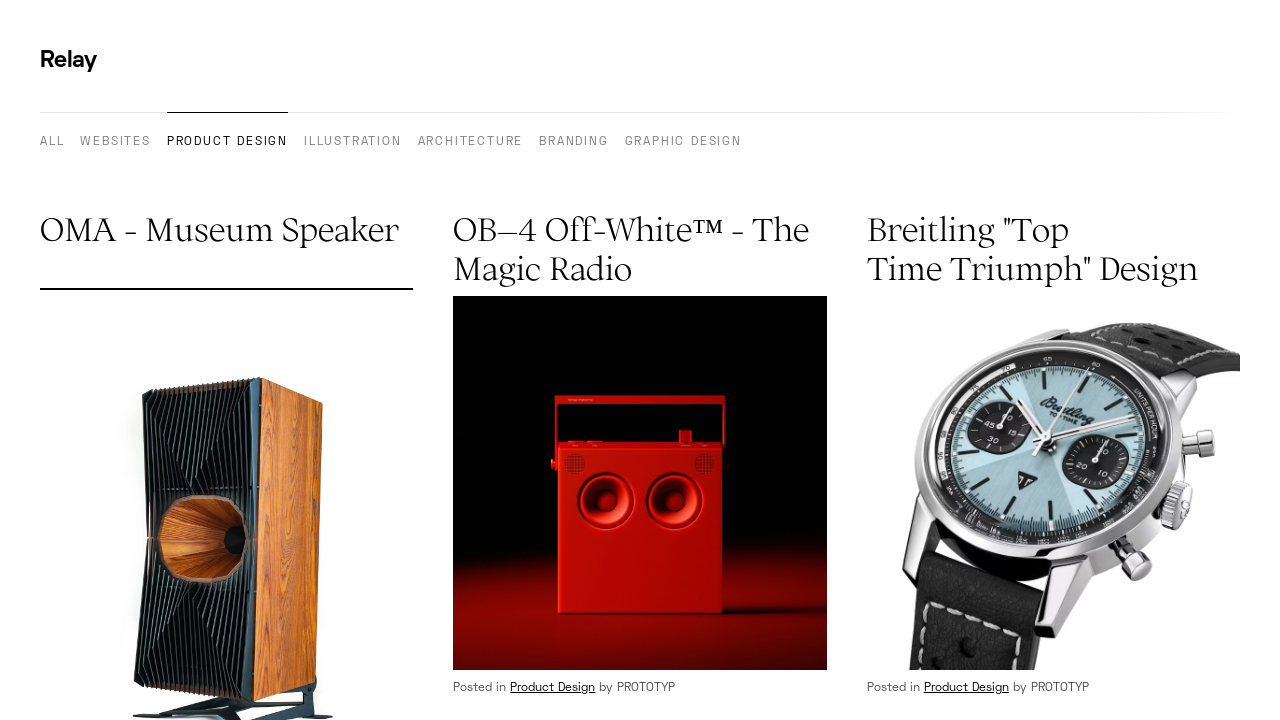